Tests that entered text is trimmed when editing a todo item

Starting URL: https://demo.playwright.dev/todomvc

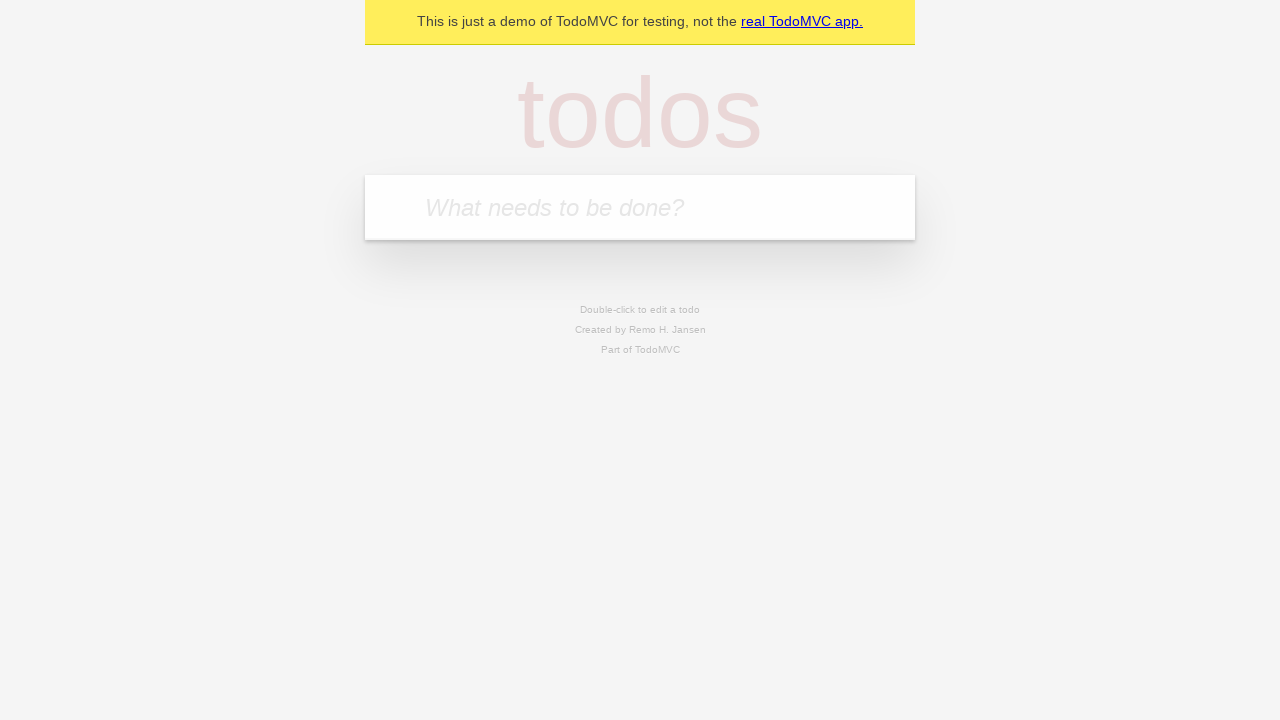

Filled todo input with 'buy some cheese' on internal:attr=[placeholder="What needs to be done?"i]
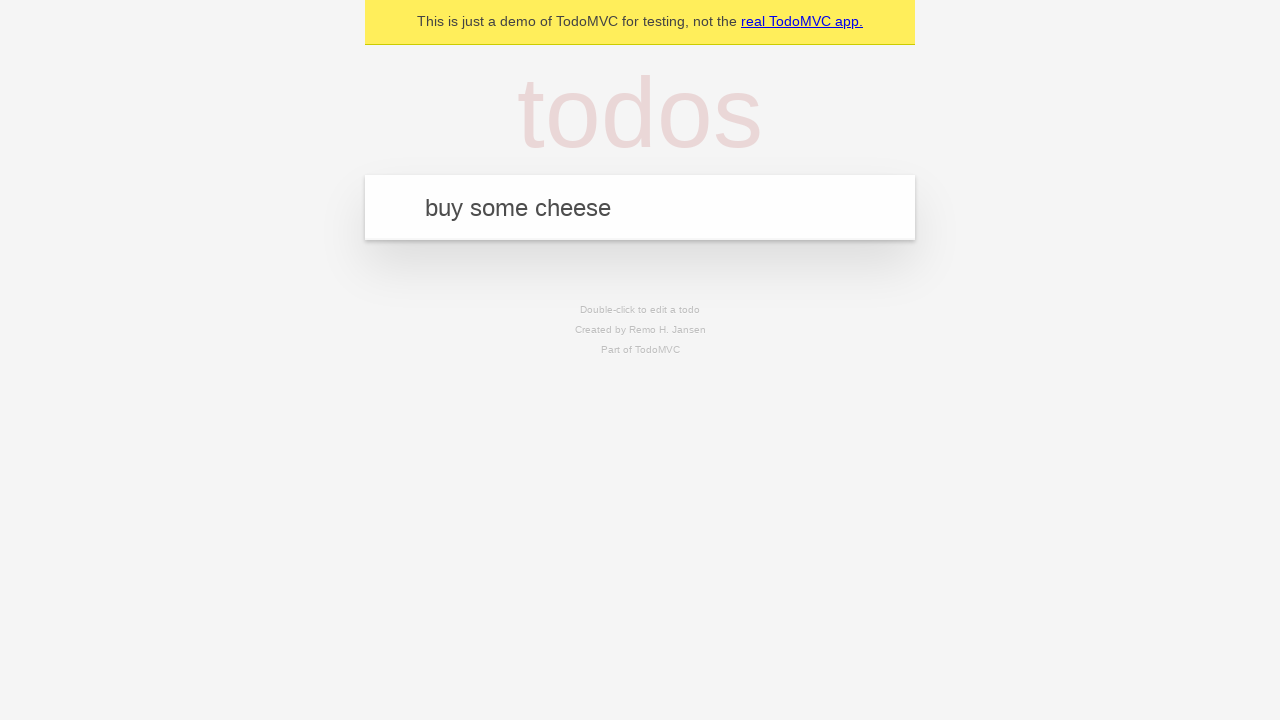

Pressed Enter to create first todo on internal:attr=[placeholder="What needs to be done?"i]
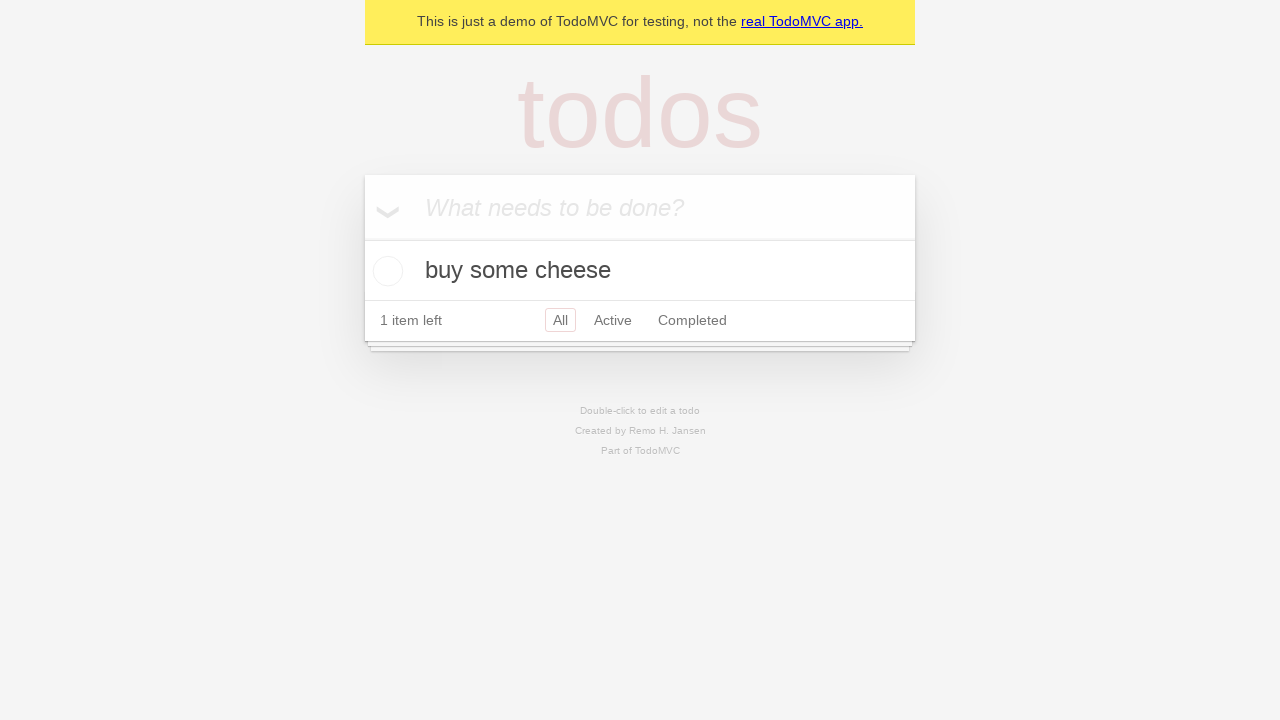

Filled todo input with 'feed the cat' on internal:attr=[placeholder="What needs to be done?"i]
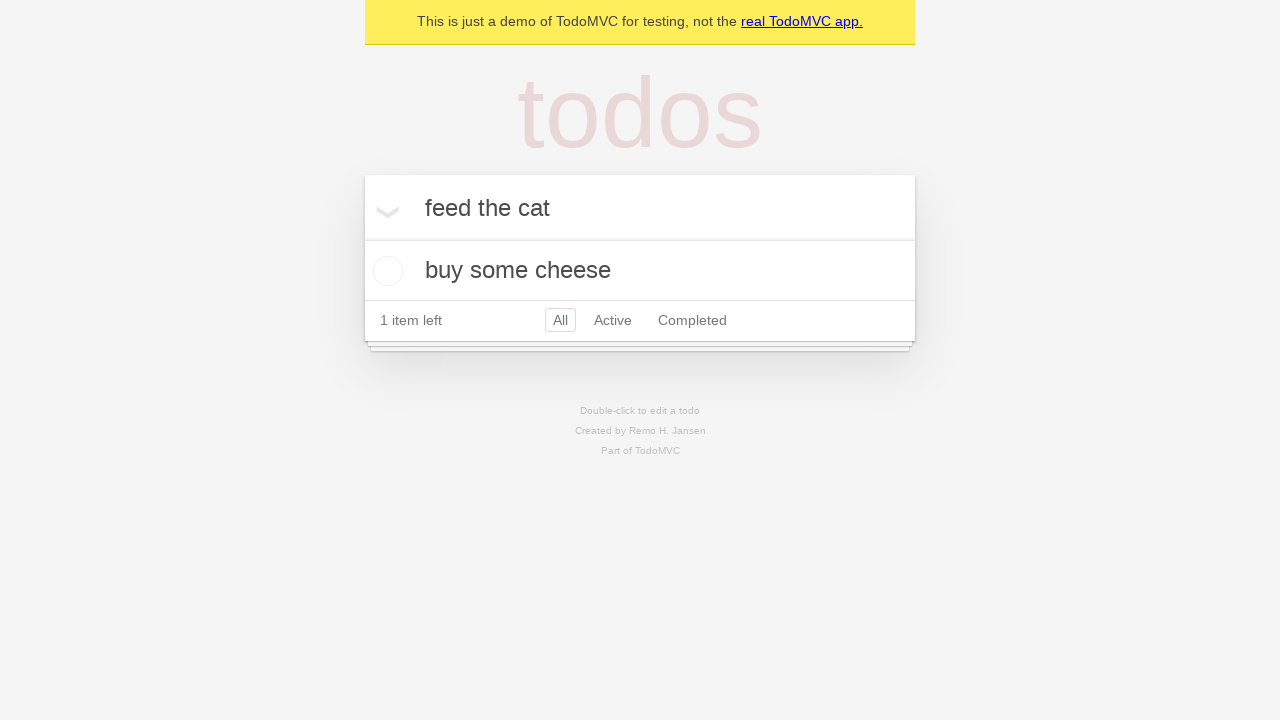

Pressed Enter to create second todo on internal:attr=[placeholder="What needs to be done?"i]
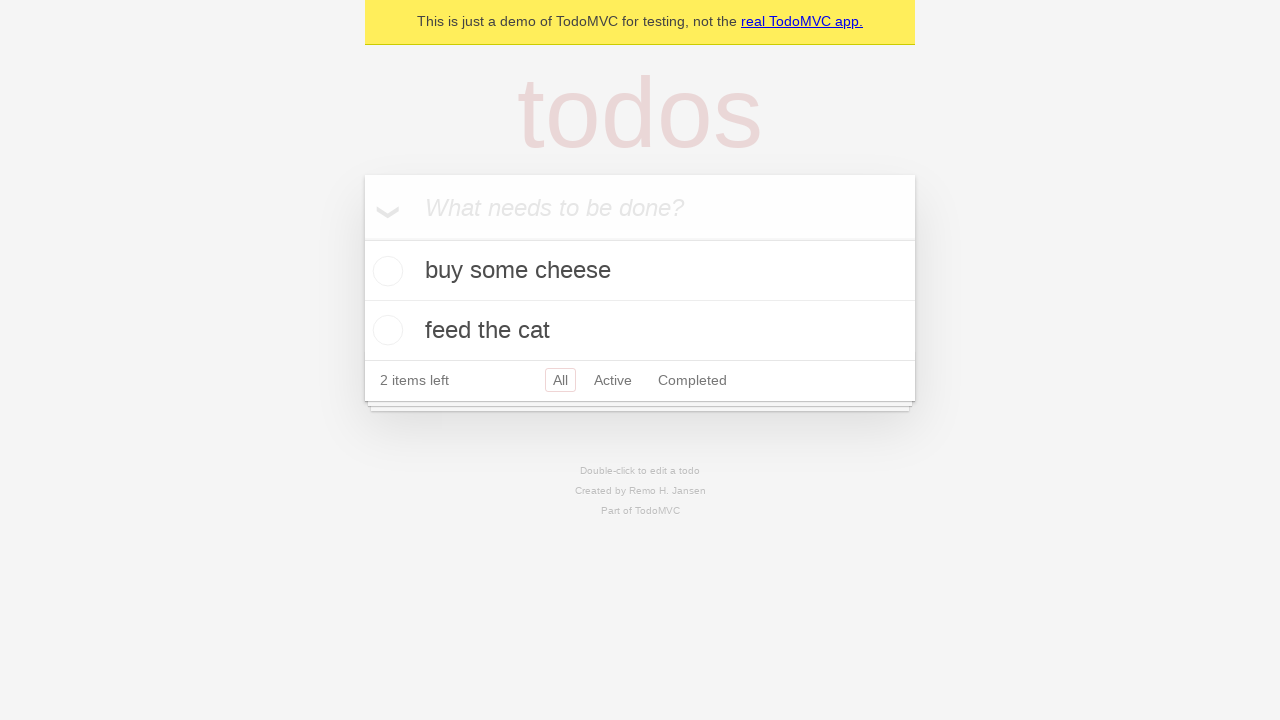

Filled todo input with 'book a doctors appointment' on internal:attr=[placeholder="What needs to be done?"i]
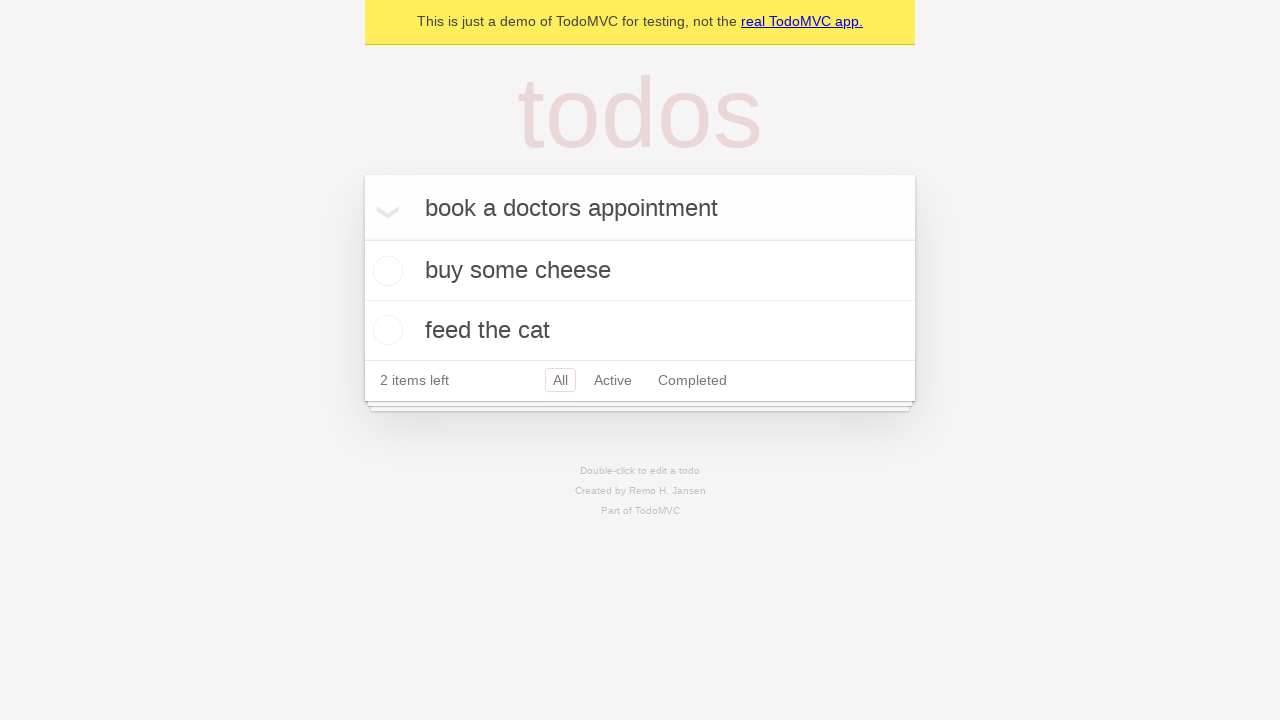

Pressed Enter to create third todo on internal:attr=[placeholder="What needs to be done?"i]
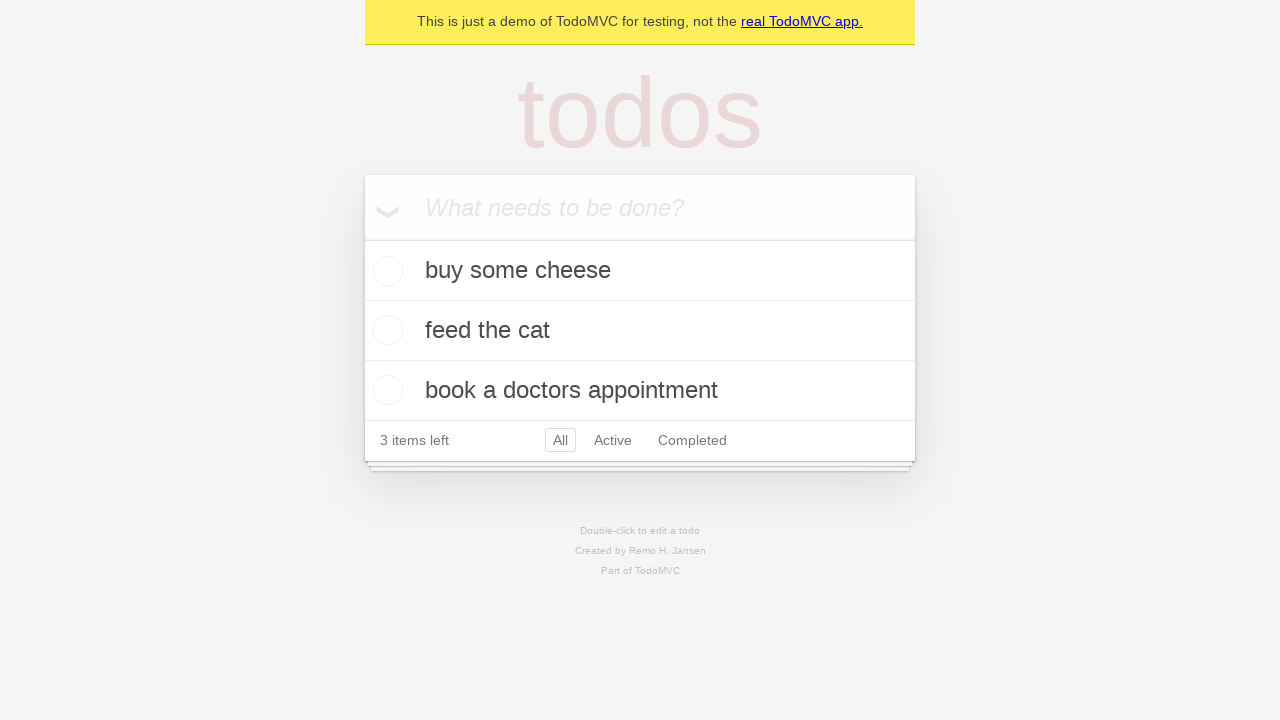

Double-clicked second todo to enter edit mode at (640, 331) on [data-testid='todo-item'] >> nth=1
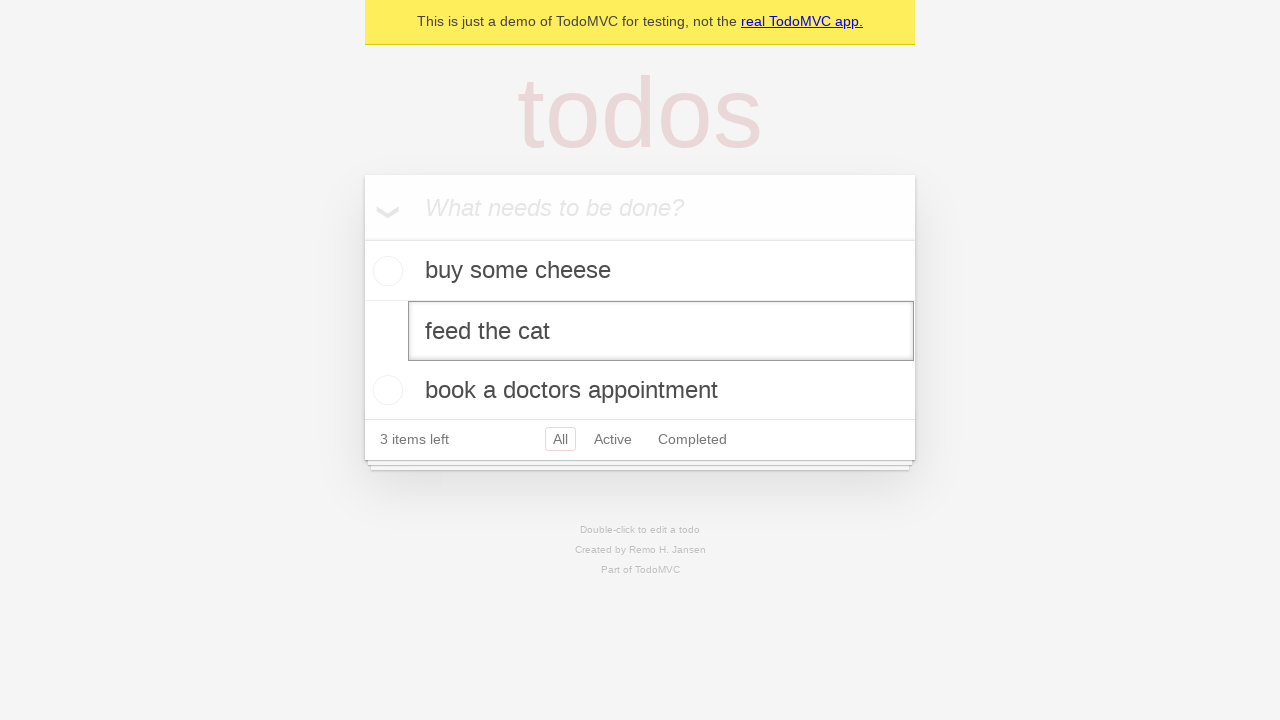

Filled edit textbox with '    buy some sausages    ' (with leading and trailing whitespace) on [data-testid='todo-item'] >> nth=1 >> internal:role=textbox[name="Edit"i]
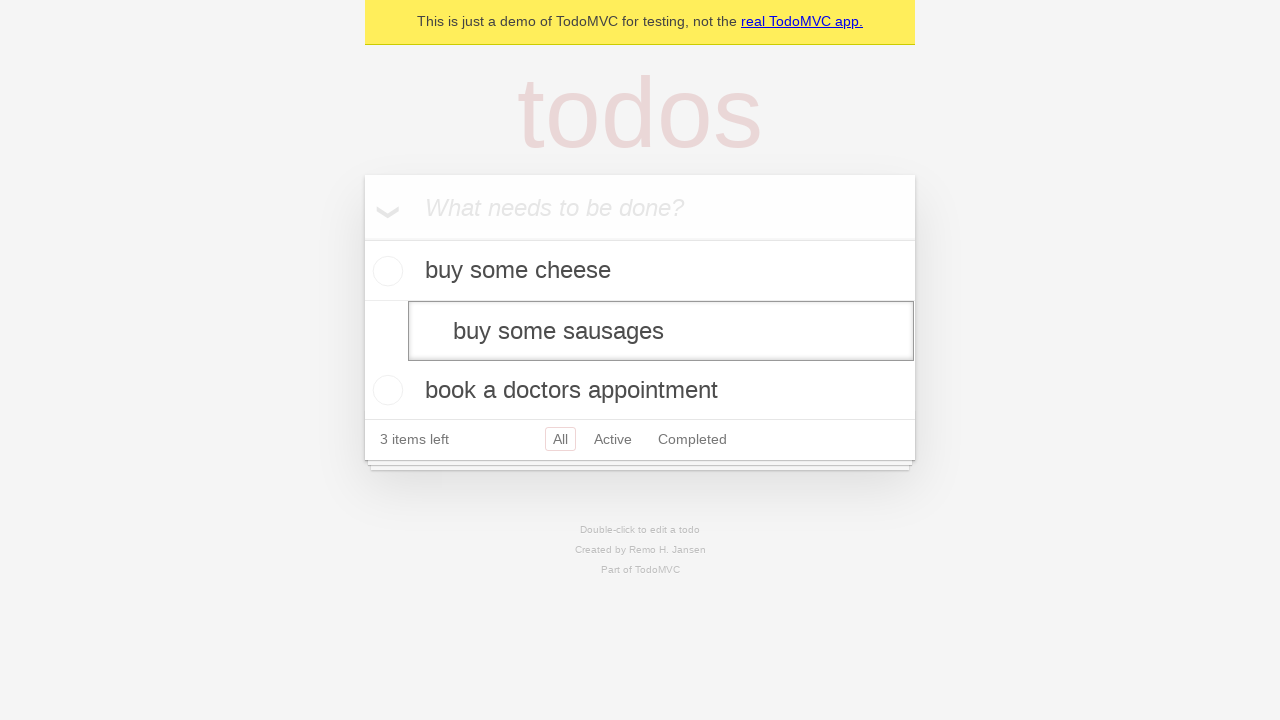

Pressed Enter to submit edited todo, verifying text is trimmed on [data-testid='todo-item'] >> nth=1 >> internal:role=textbox[name="Edit"i]
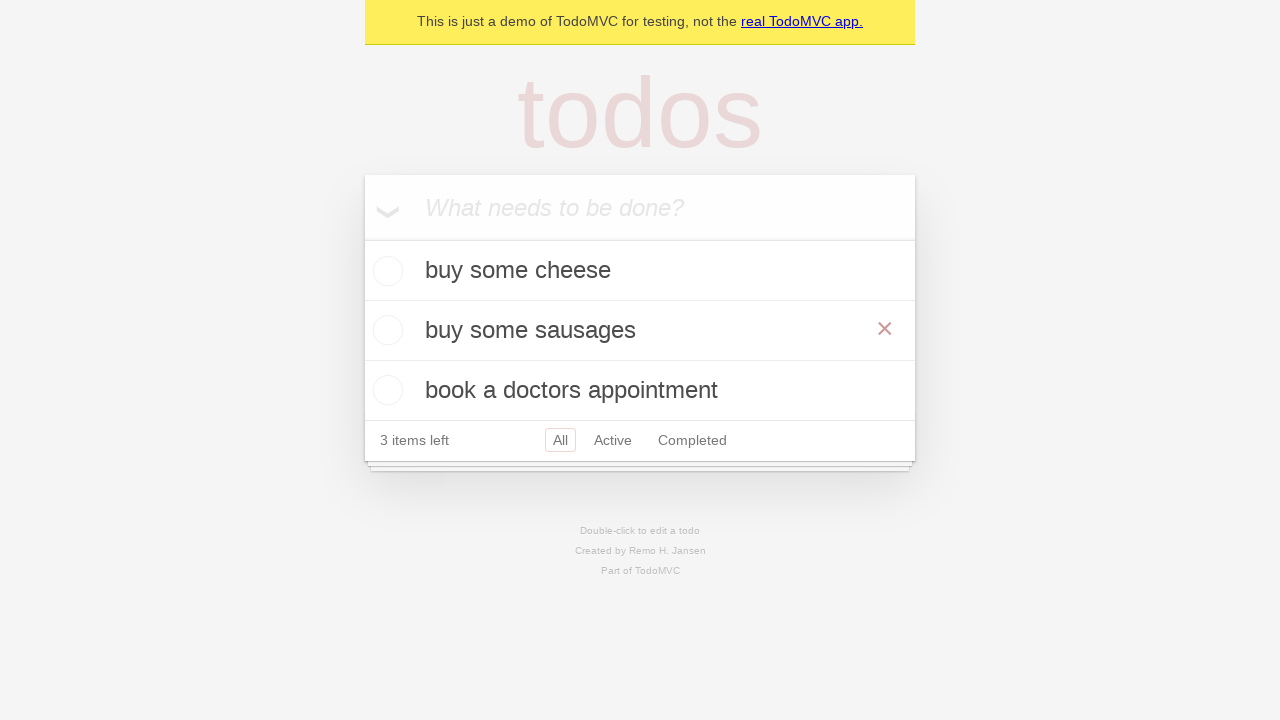

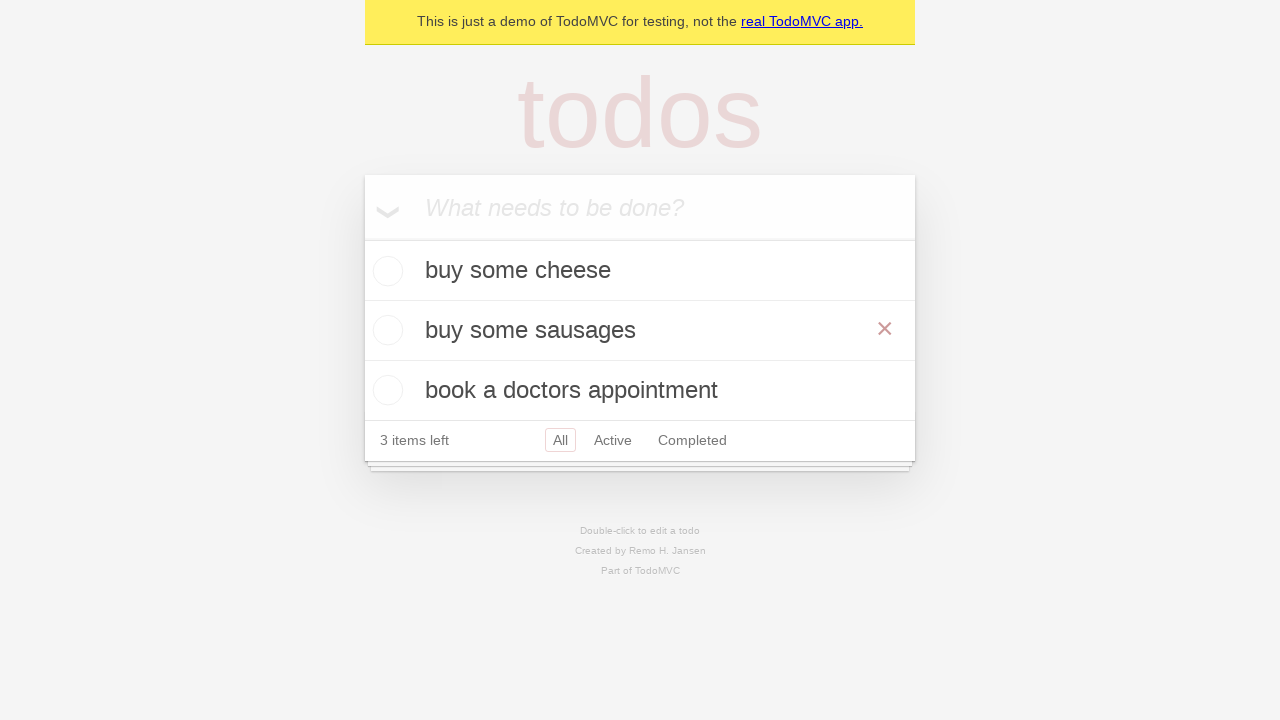